Tests right-click (context click) functionality on the Downloads link on the Selenium homepage to trigger the context menu.

Starting URL: https://www.selenium.dev/

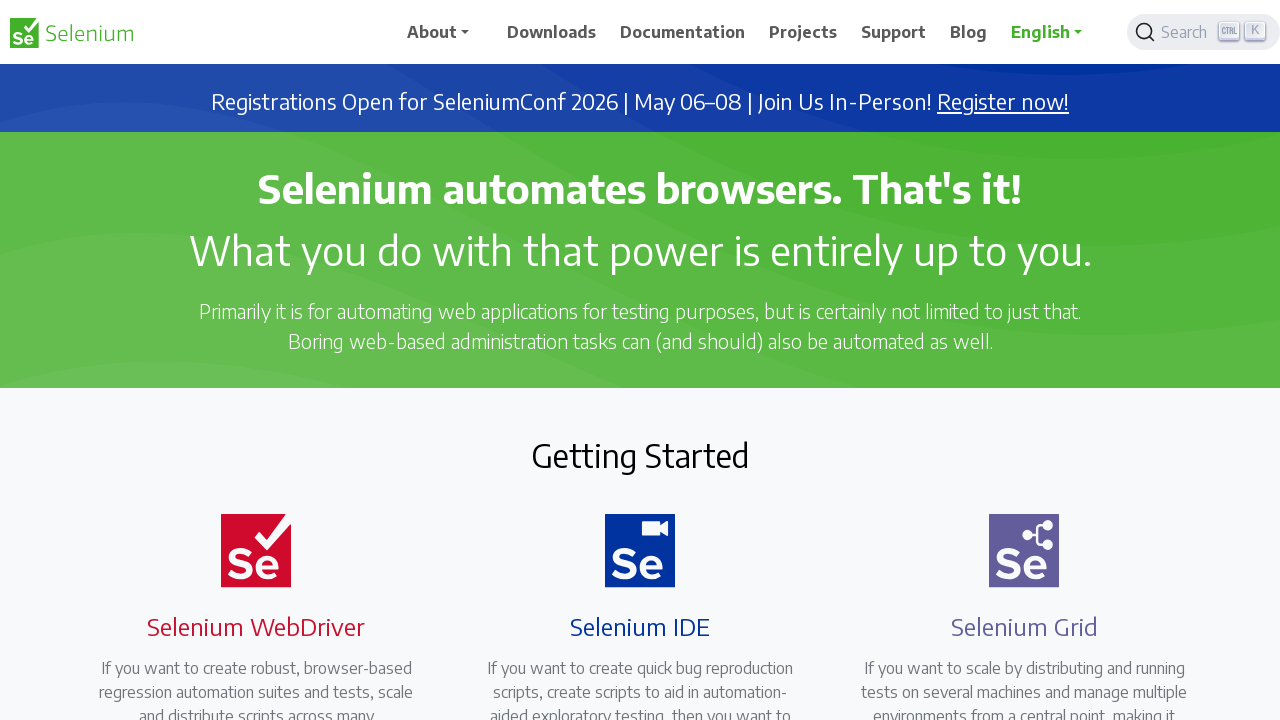

Navigated to Selenium homepage
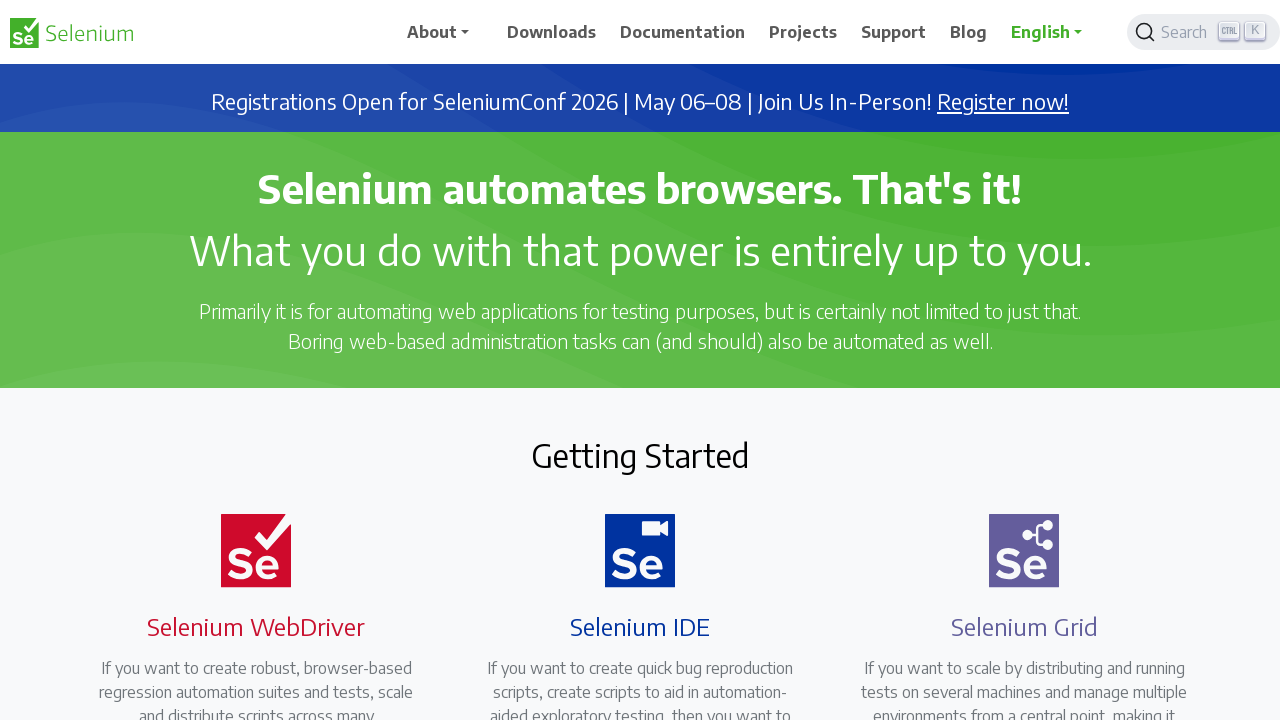

Located Downloads element on the page
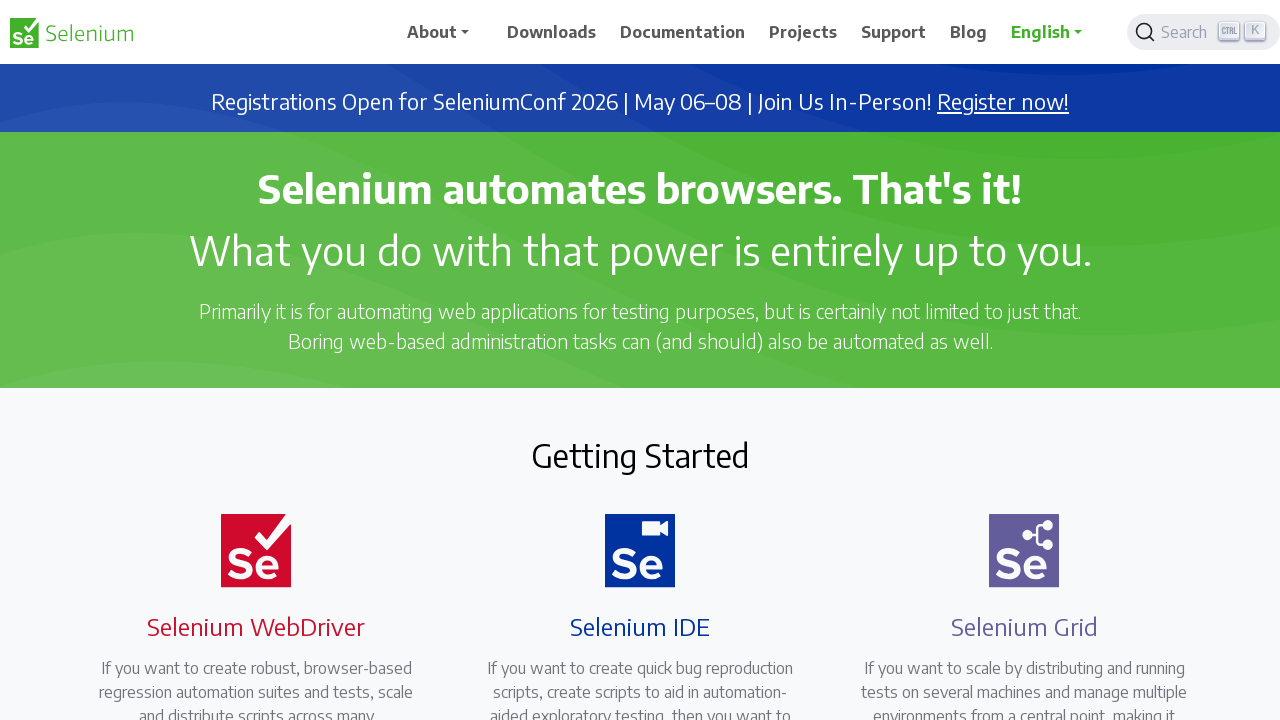

Performed right-click (context click) on Downloads link at (552, 32) on xpath=//span[text()='Downloads']
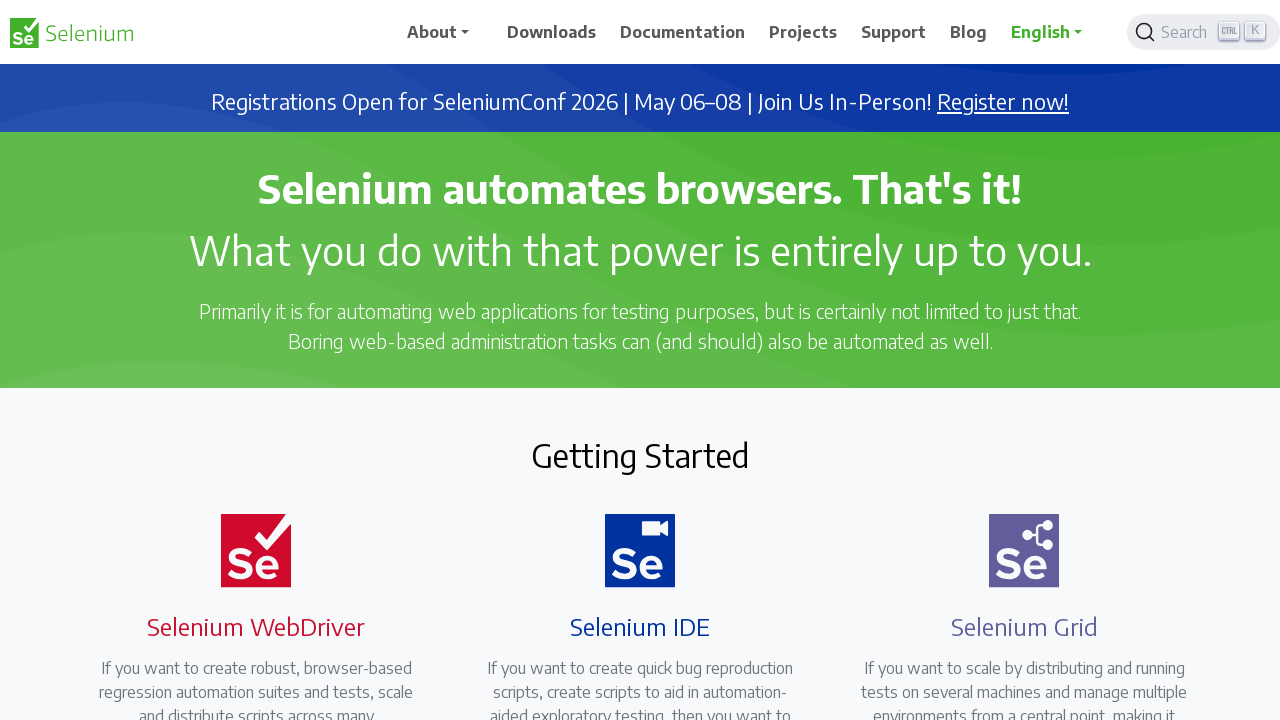

Waited 500ms for context menu to appear
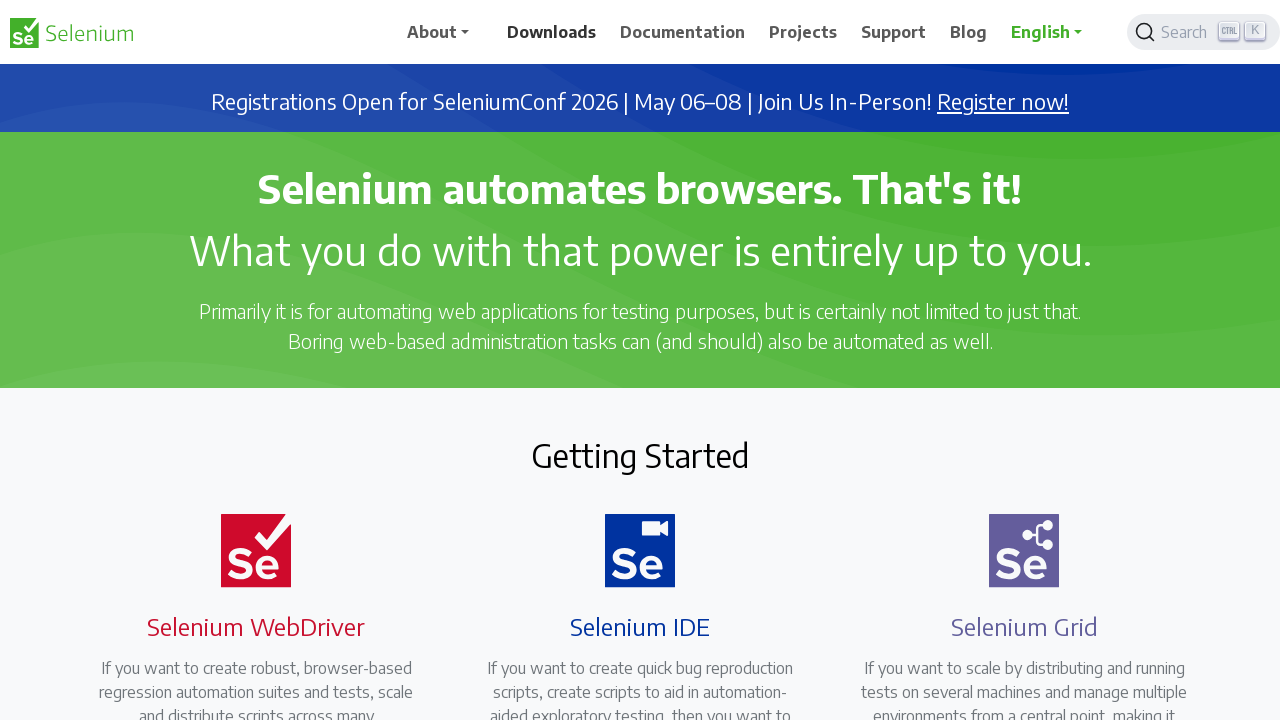

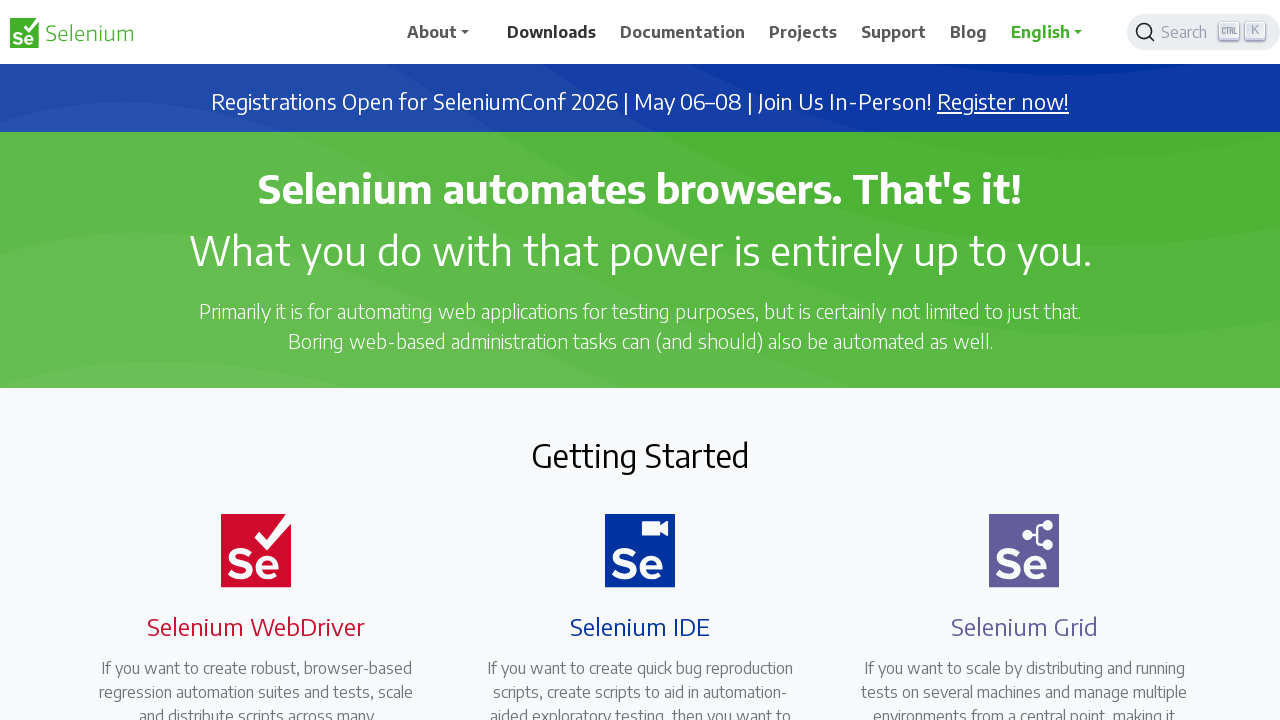